Tests jQuery UI sortable functionality by dragging the first list item to the fourth position

Starting URL: https://jqueryui.com/sortable/

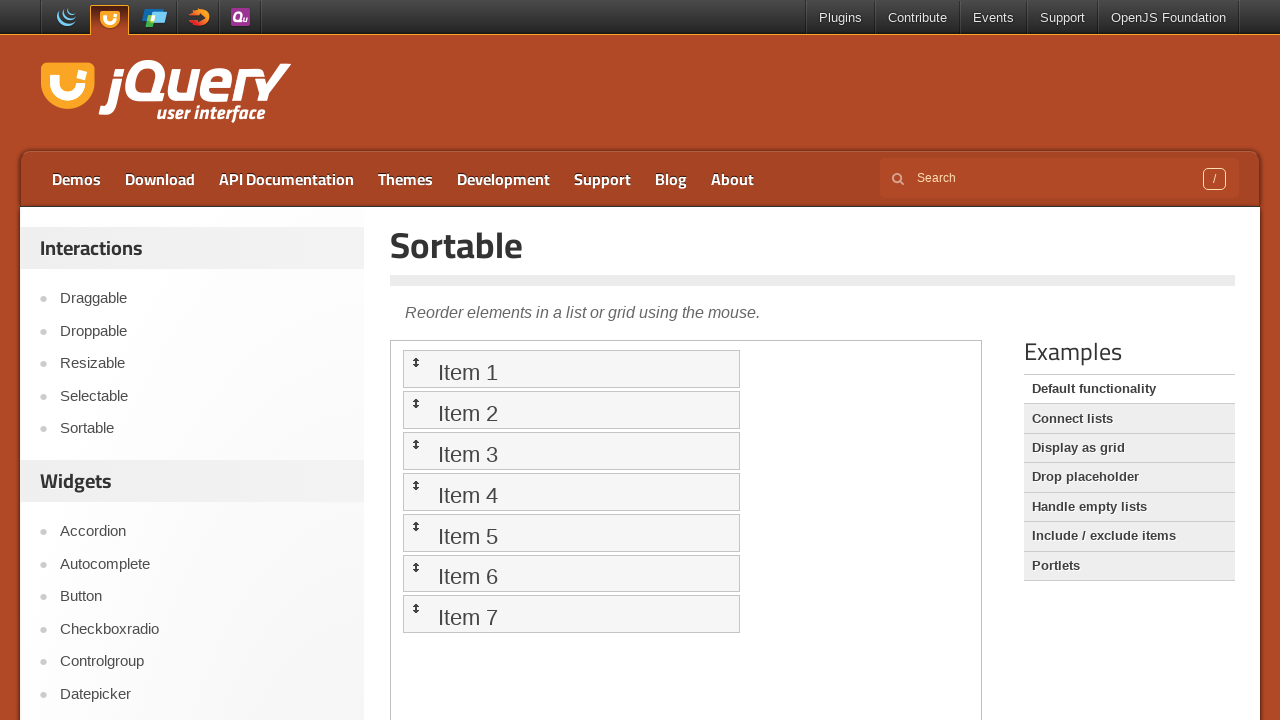

Scrolled down 250 pixels to view the sortable demo
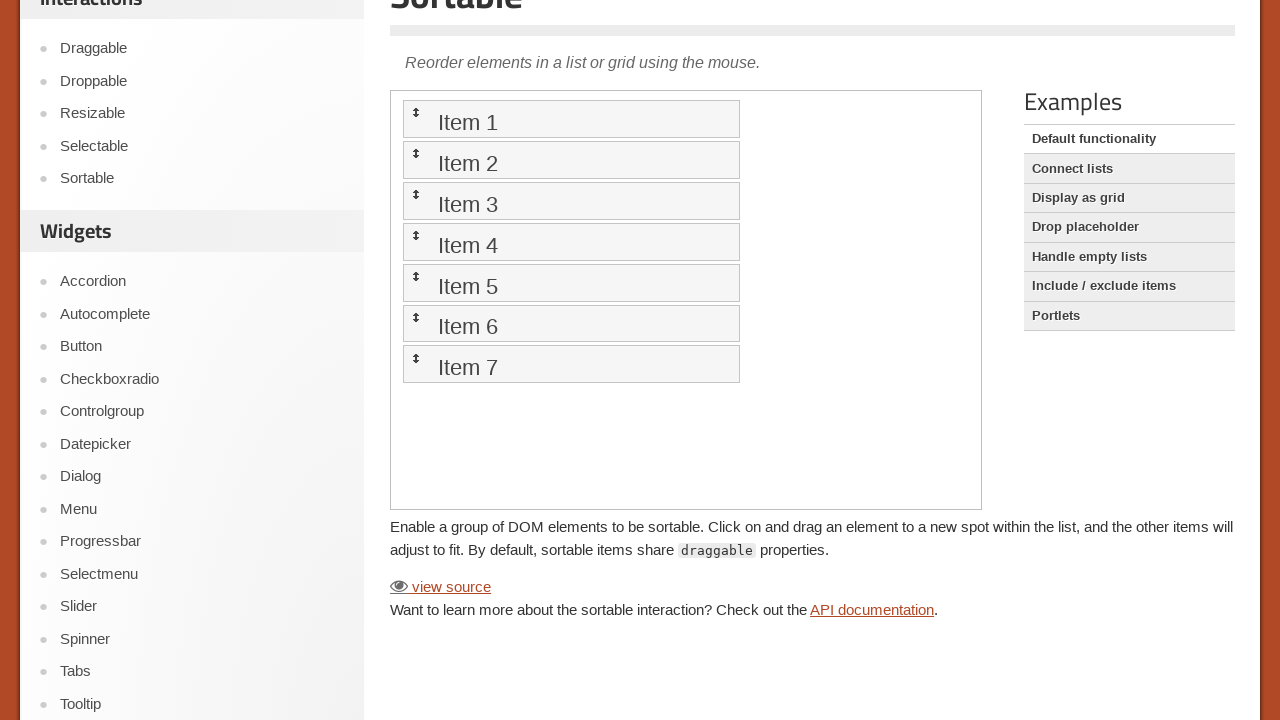

Located the iframe containing the sortable demo
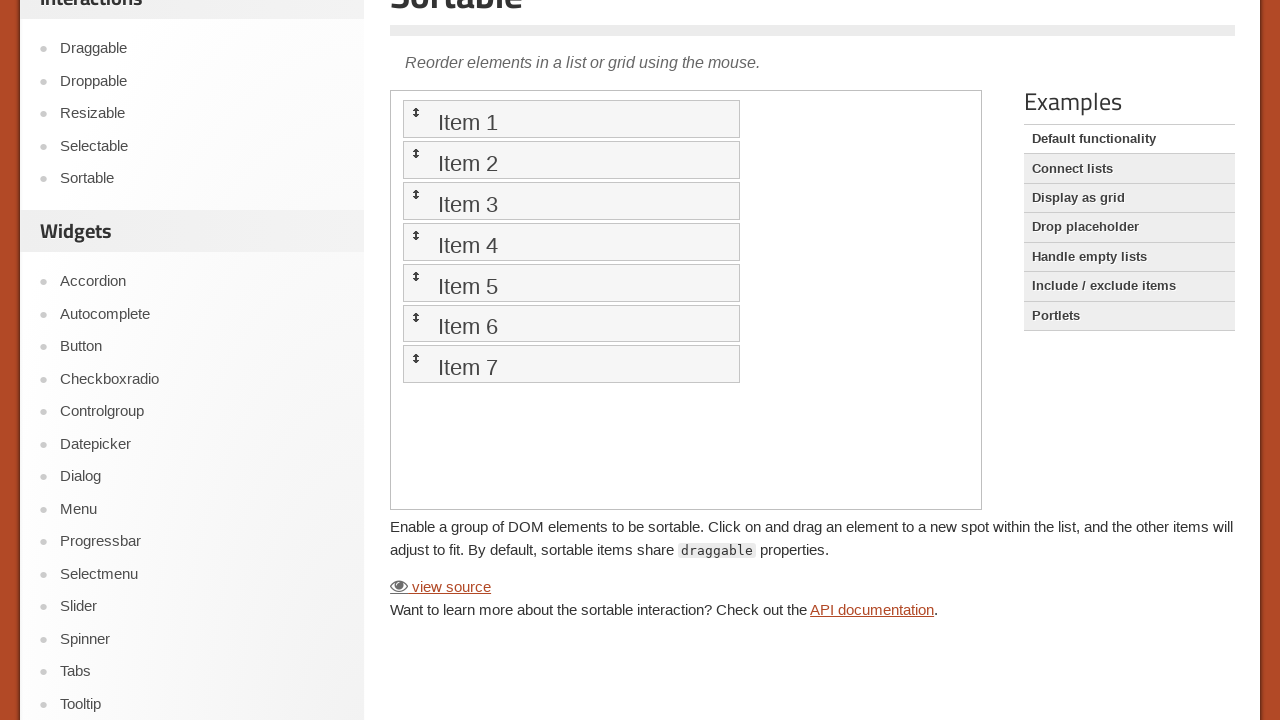

Set reference to sortable frame
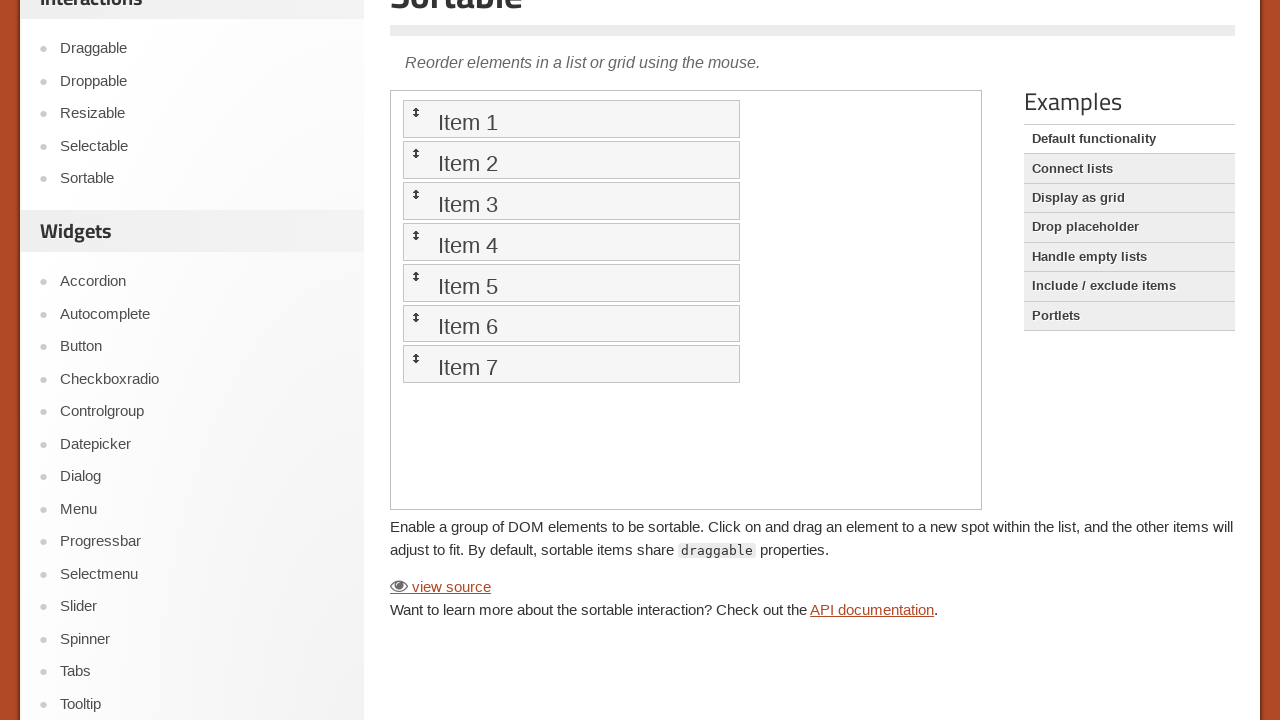

Located the first list item in the sortable list
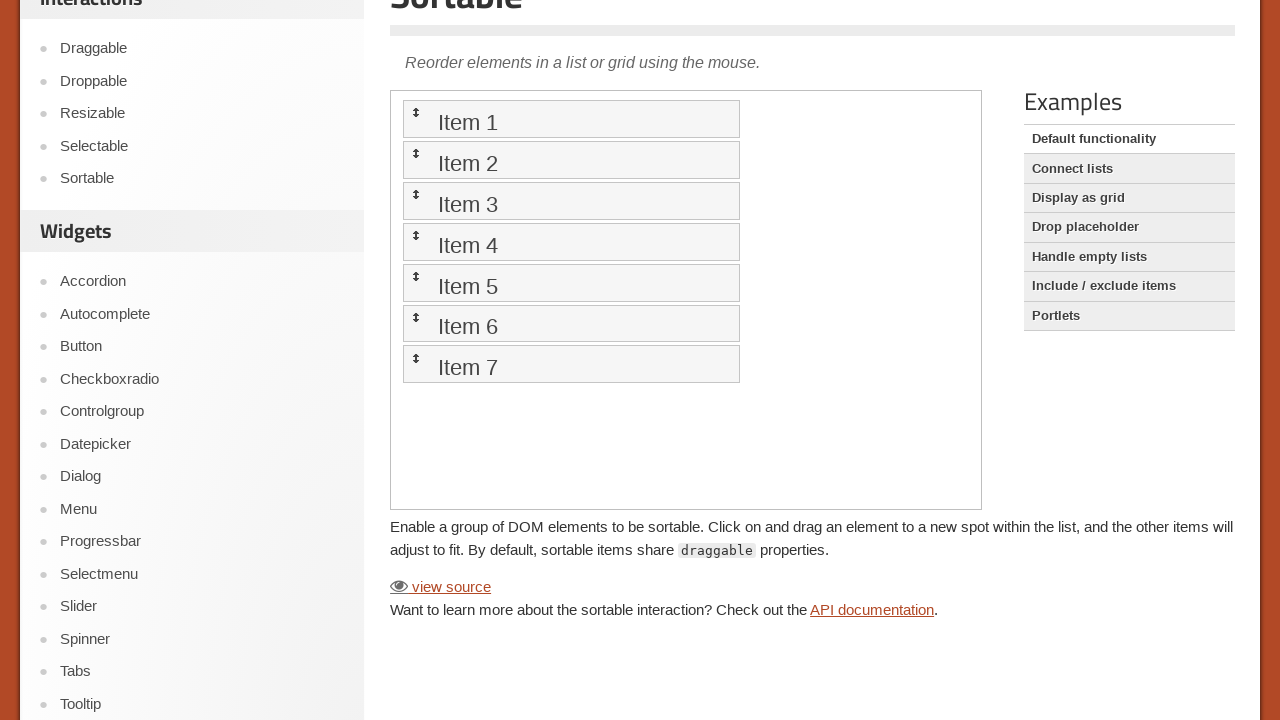

Located the fourth list item in the sortable list
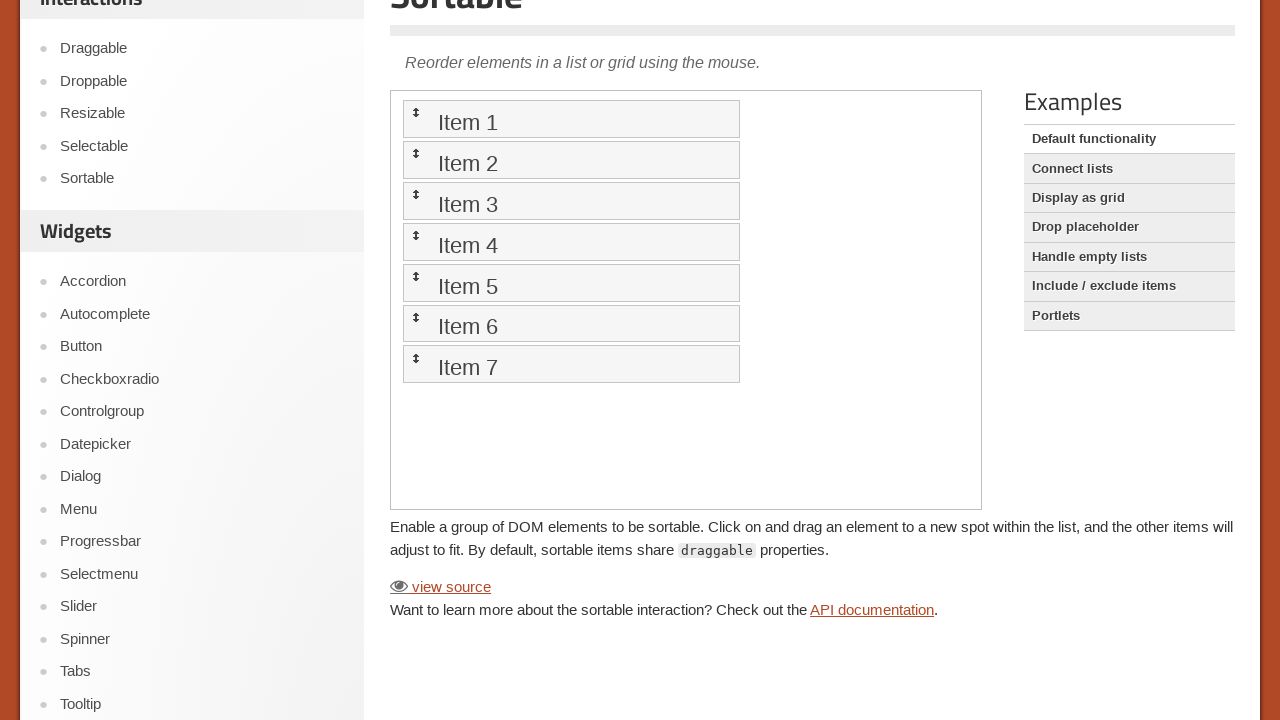

Retrieved bounding box coordinates of the fourth list item
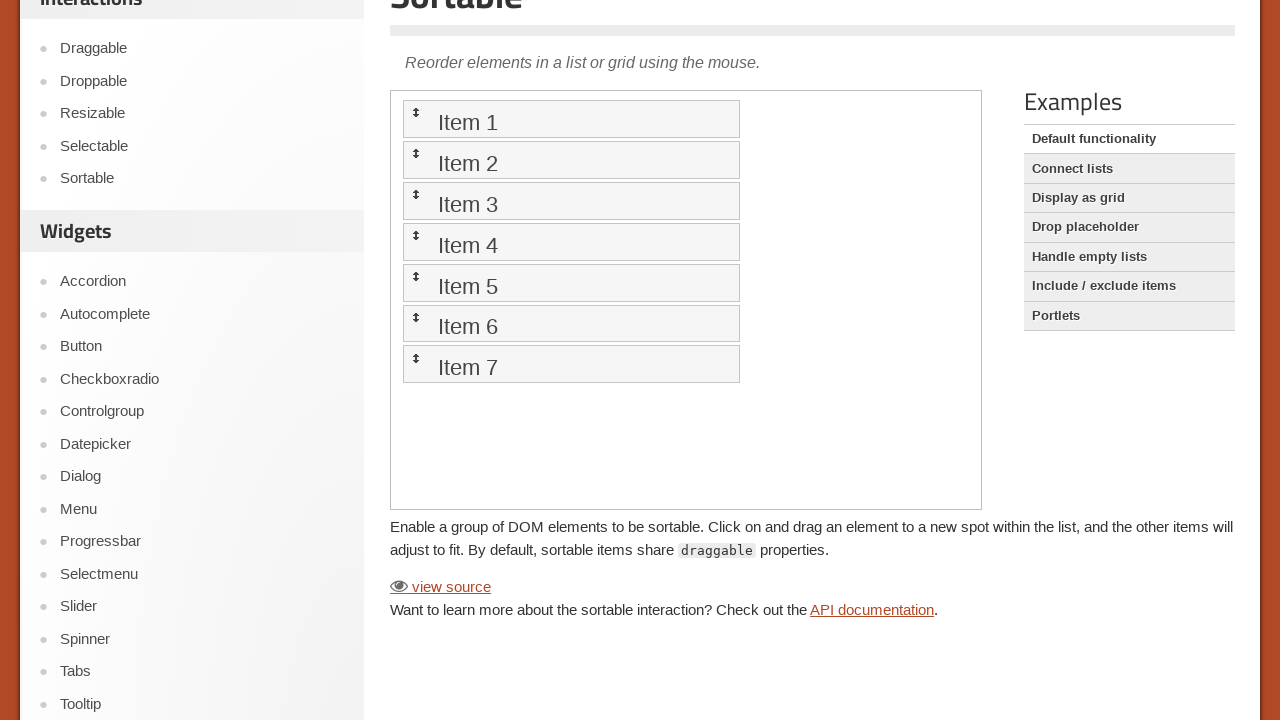

Dragged the first list item to the fourth position at (571, 242)
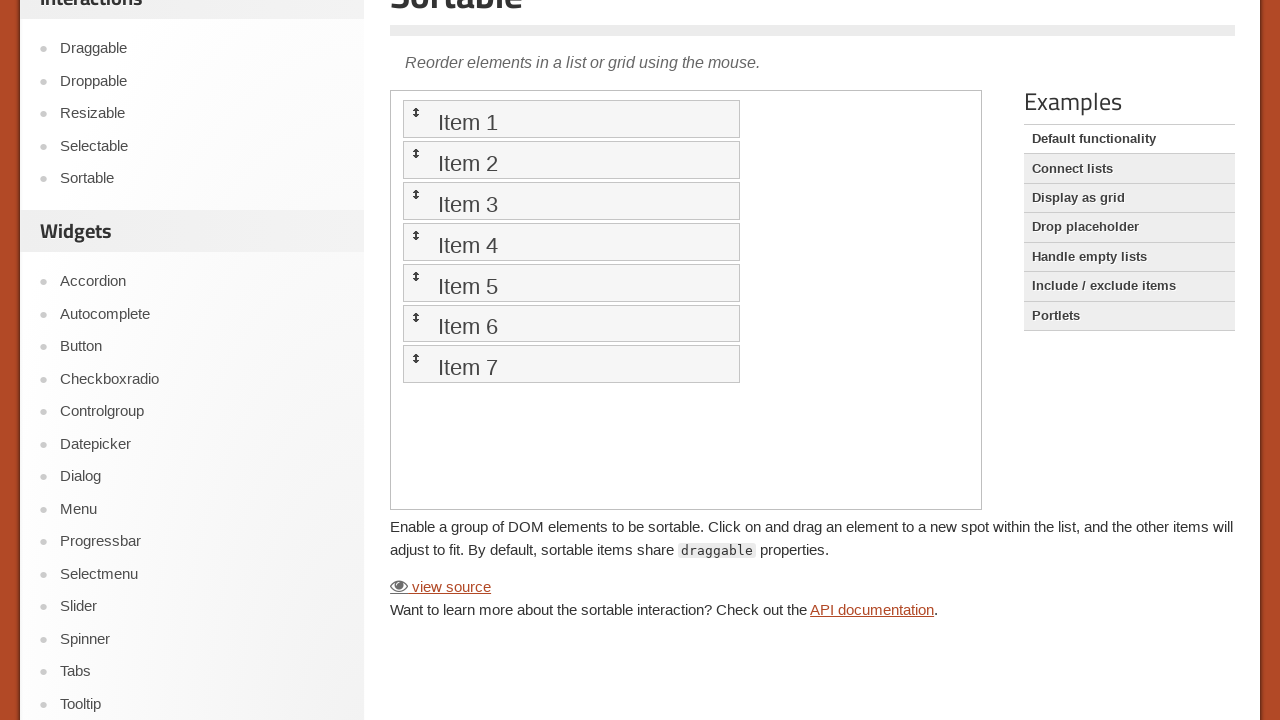

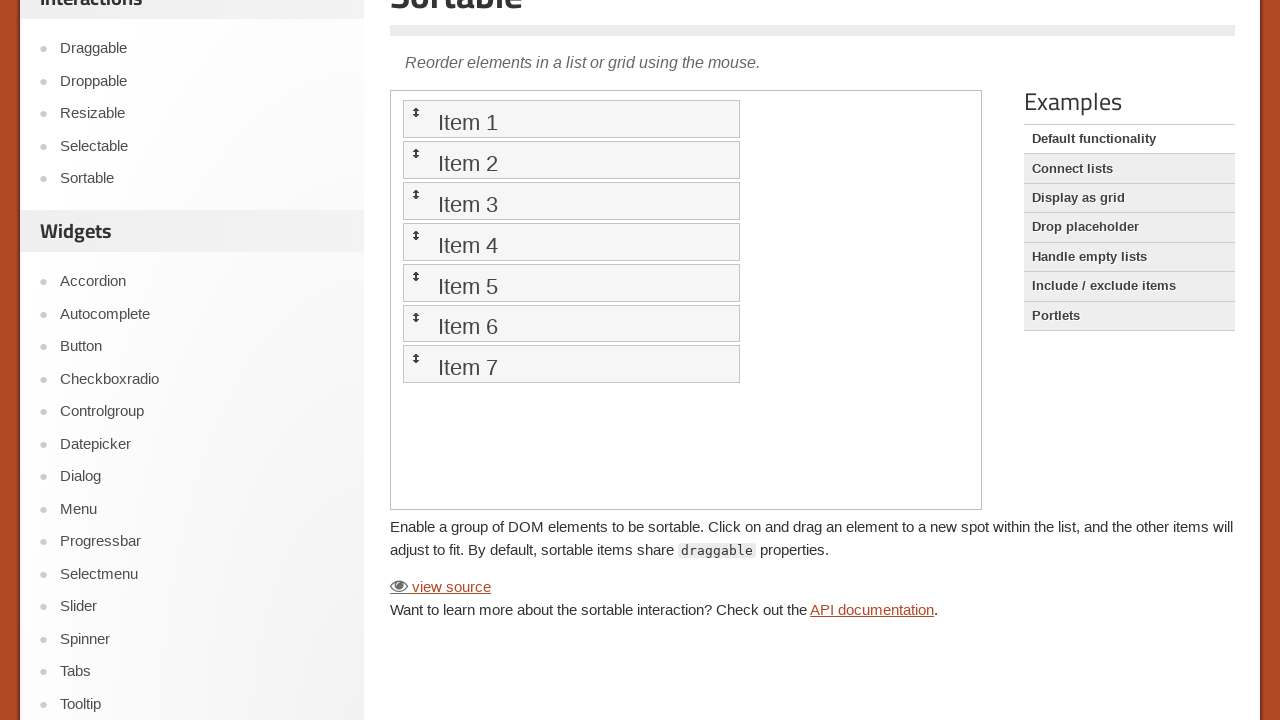